Tests that clicking the Admin dropdown displays three menu items

Starting URL: https://library-app.firebaseapp.com/

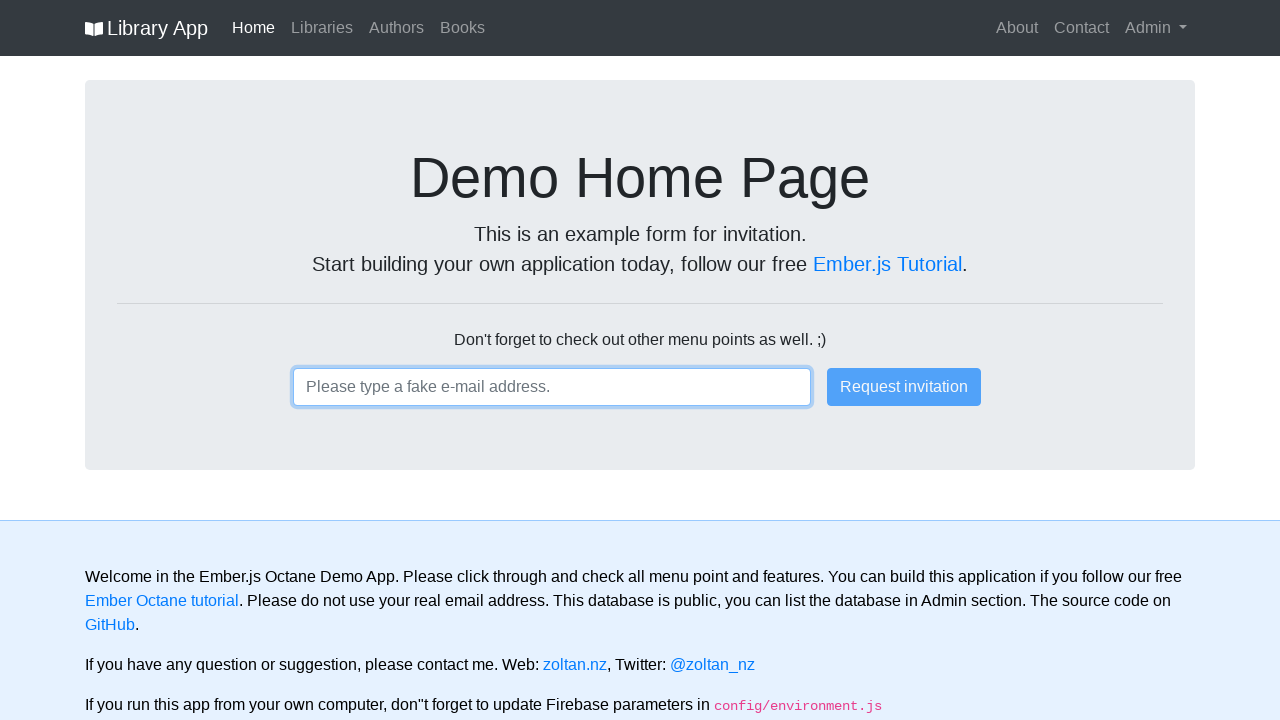

Clicked on the Admin dropdown at (1156, 28) on text=Admin
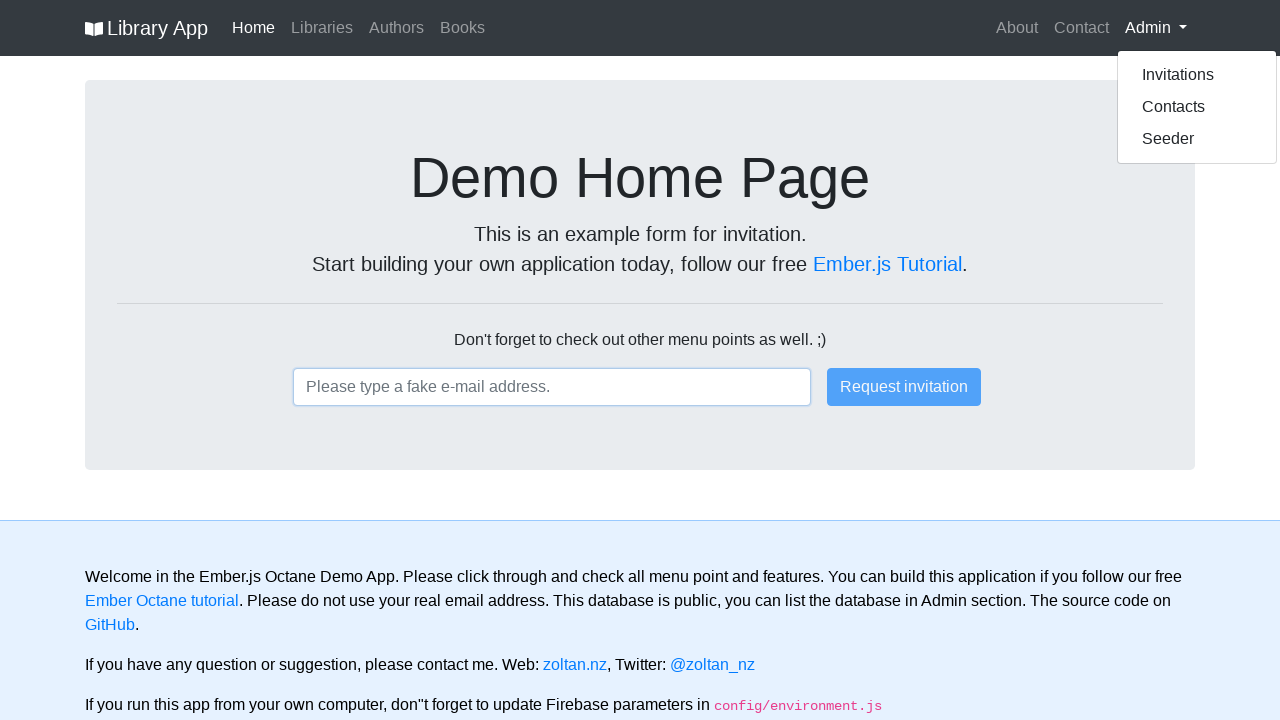

Dropdown menu appeared
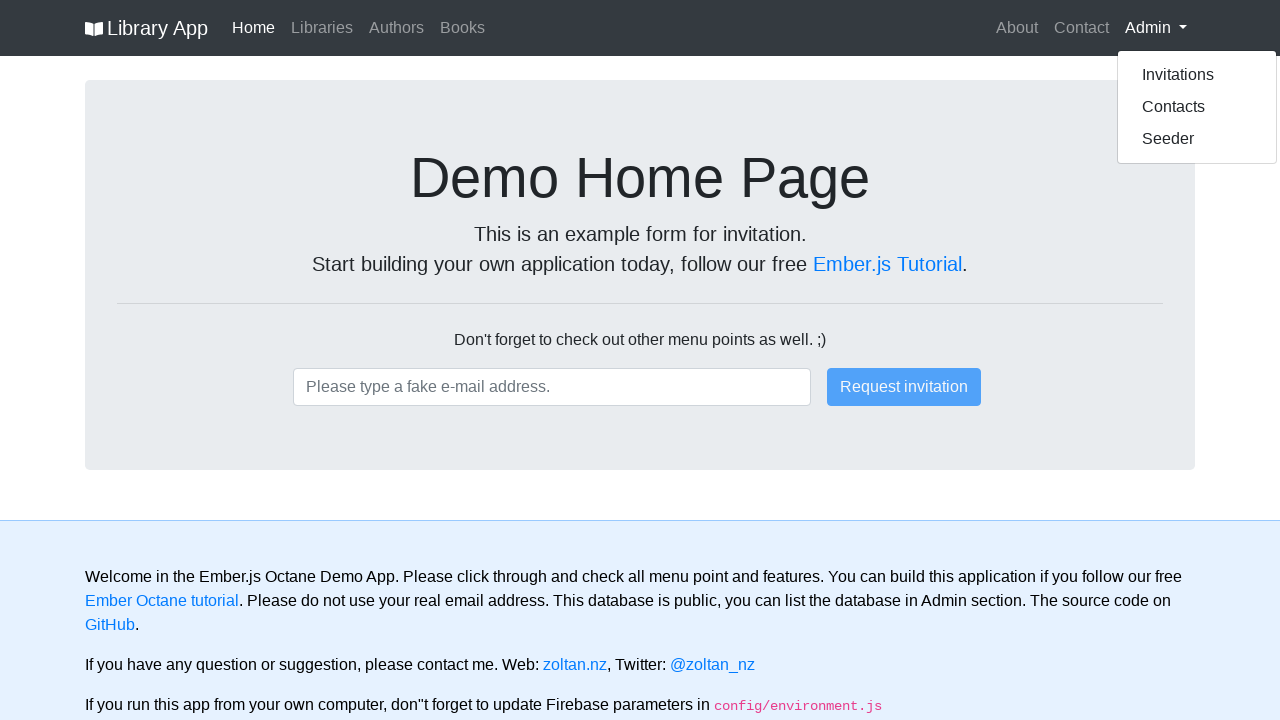

Retrieved all dropdown menu items
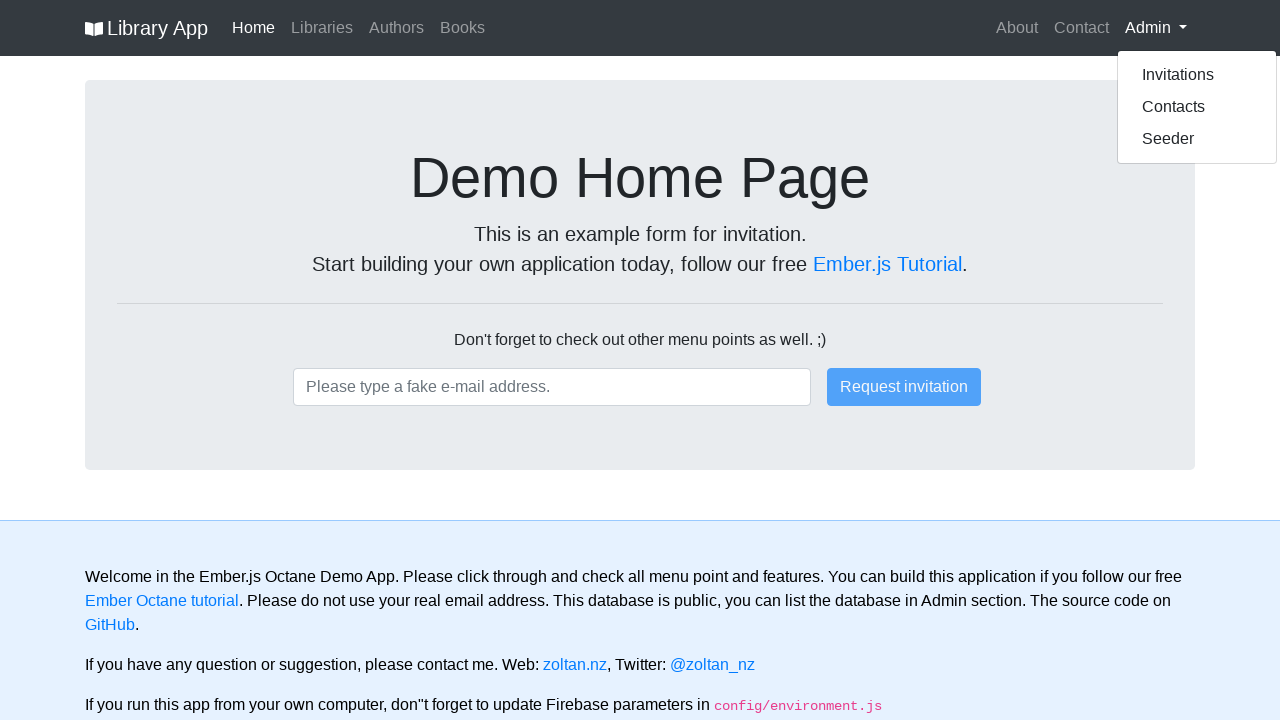

Verified that exactly 3 menu items are displayed in the Admin dropdown
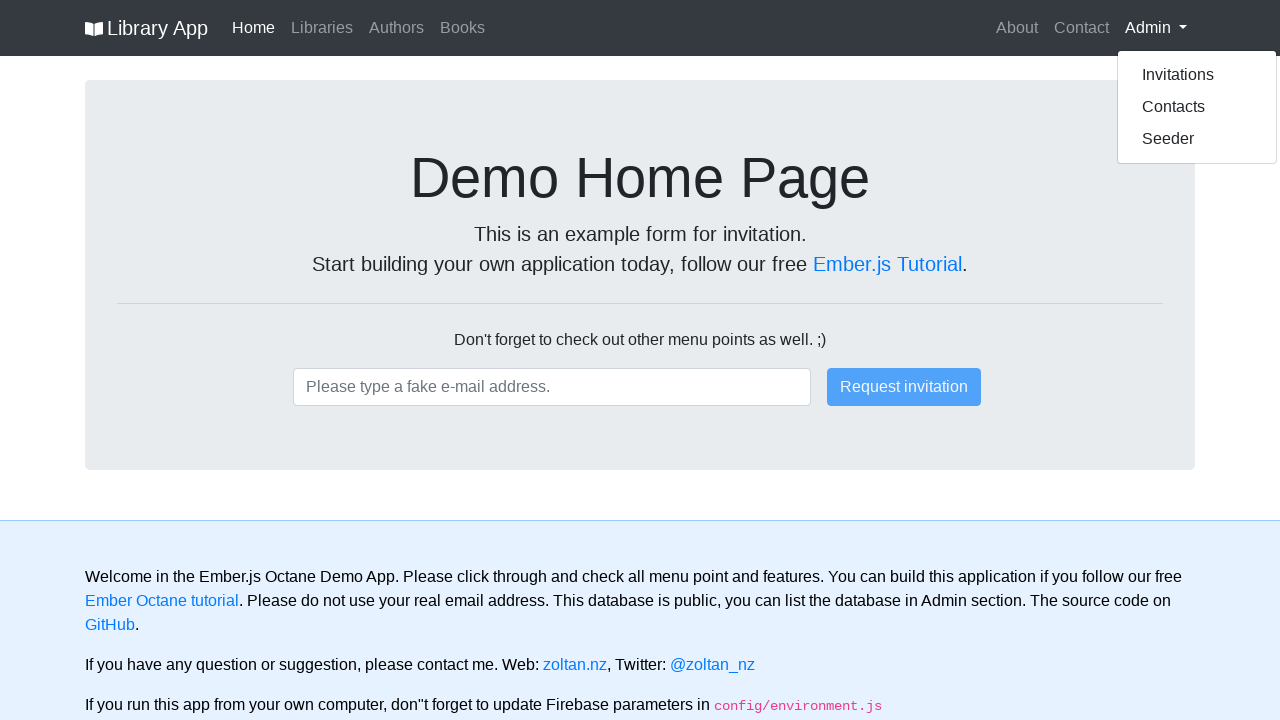

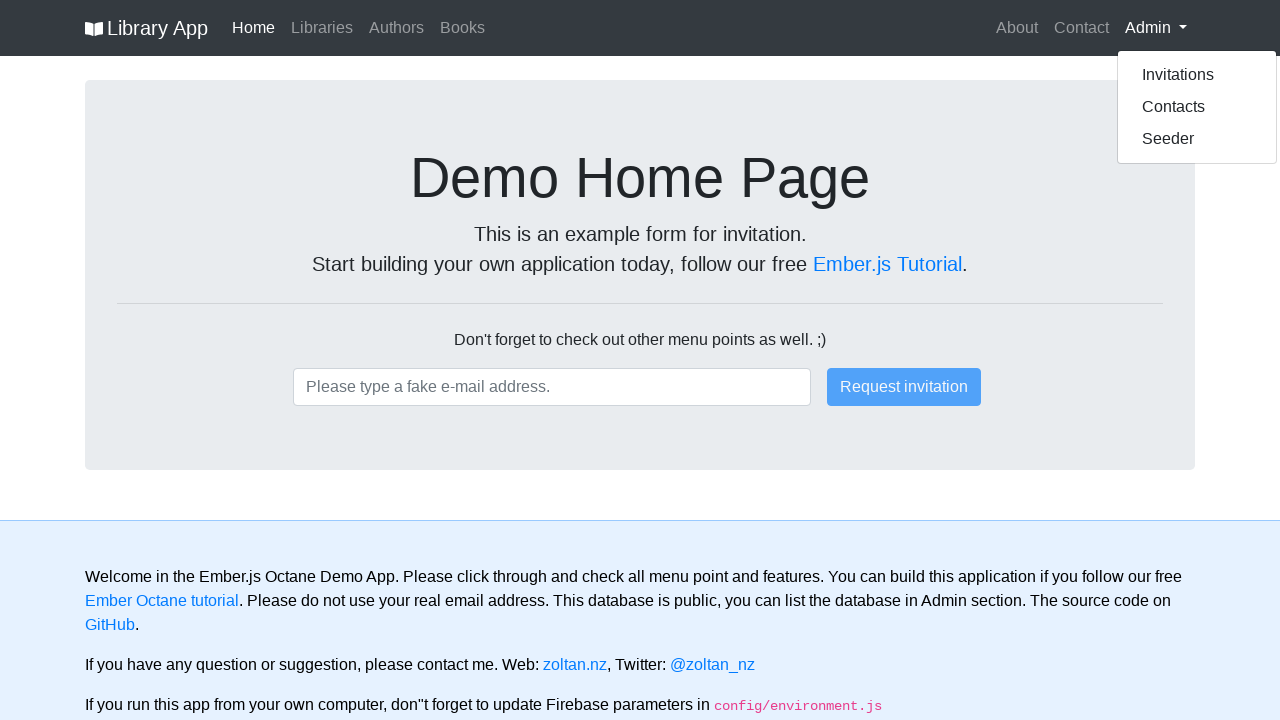